Navigates to Hacker News front page and clicks the "More" button multiple times to load additional articles, verifying pagination functionality works correctly.

Starting URL: https://news.ycombinator.com/news

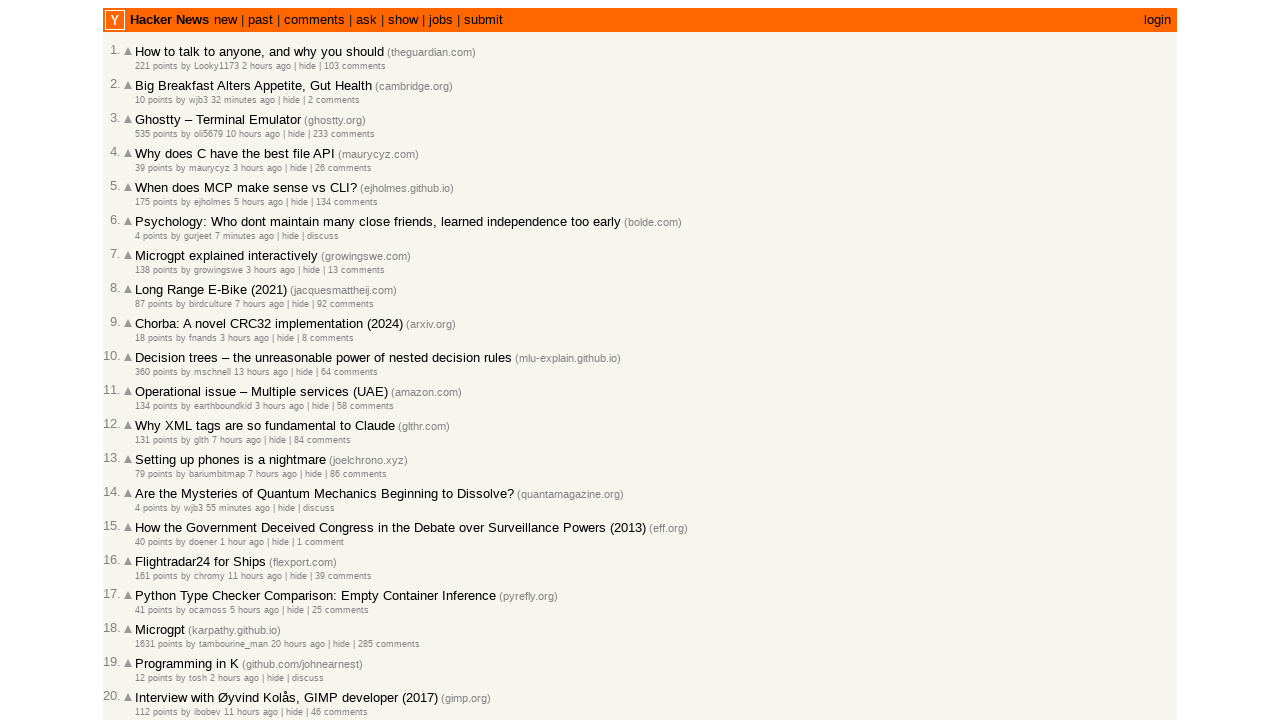

Waited for initial articles to load on Hacker News front page
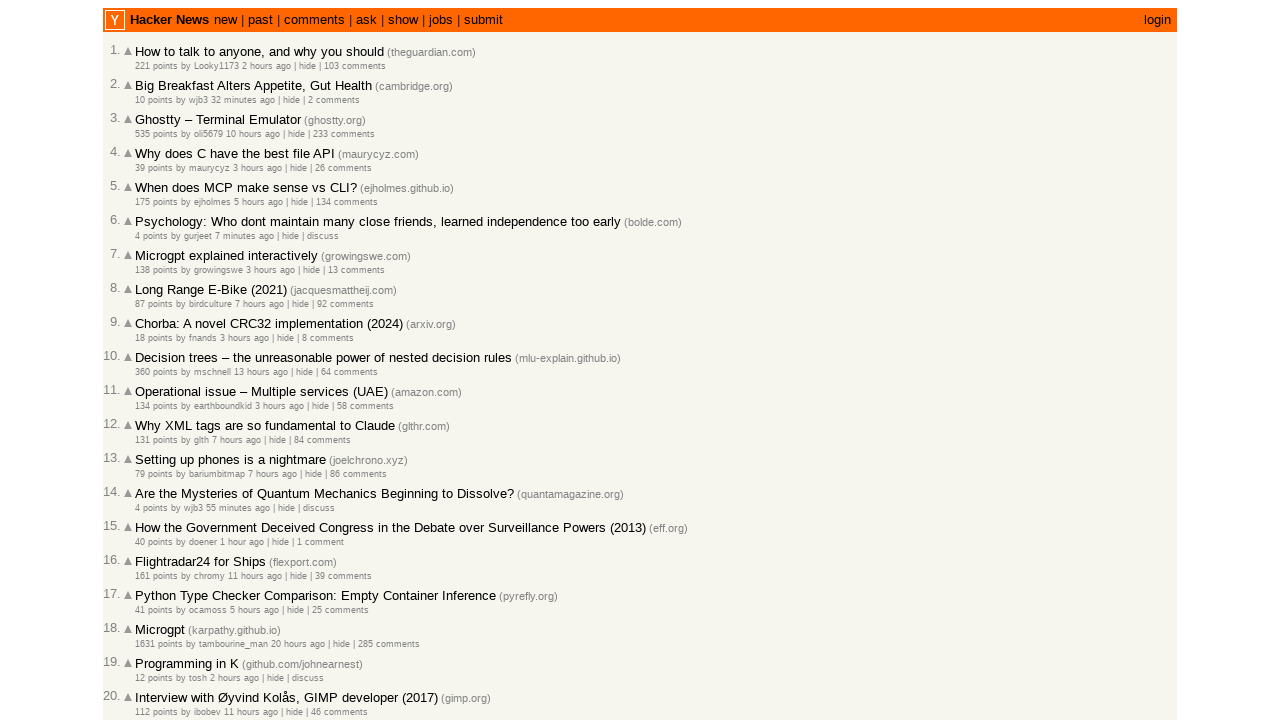

Clicked 'More' button (iteration 1) to load additional articles at (149, 616) on .morelink
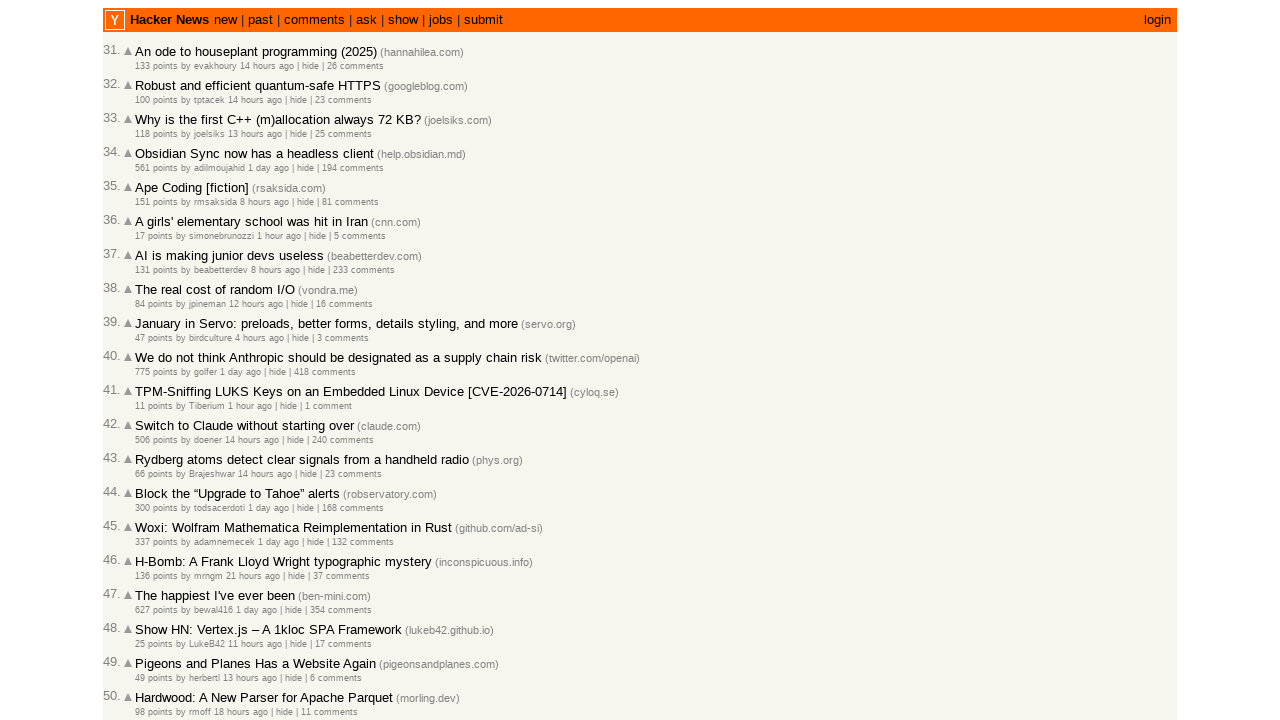

Waited for new articles to load after clicking 'More' (iteration 1)
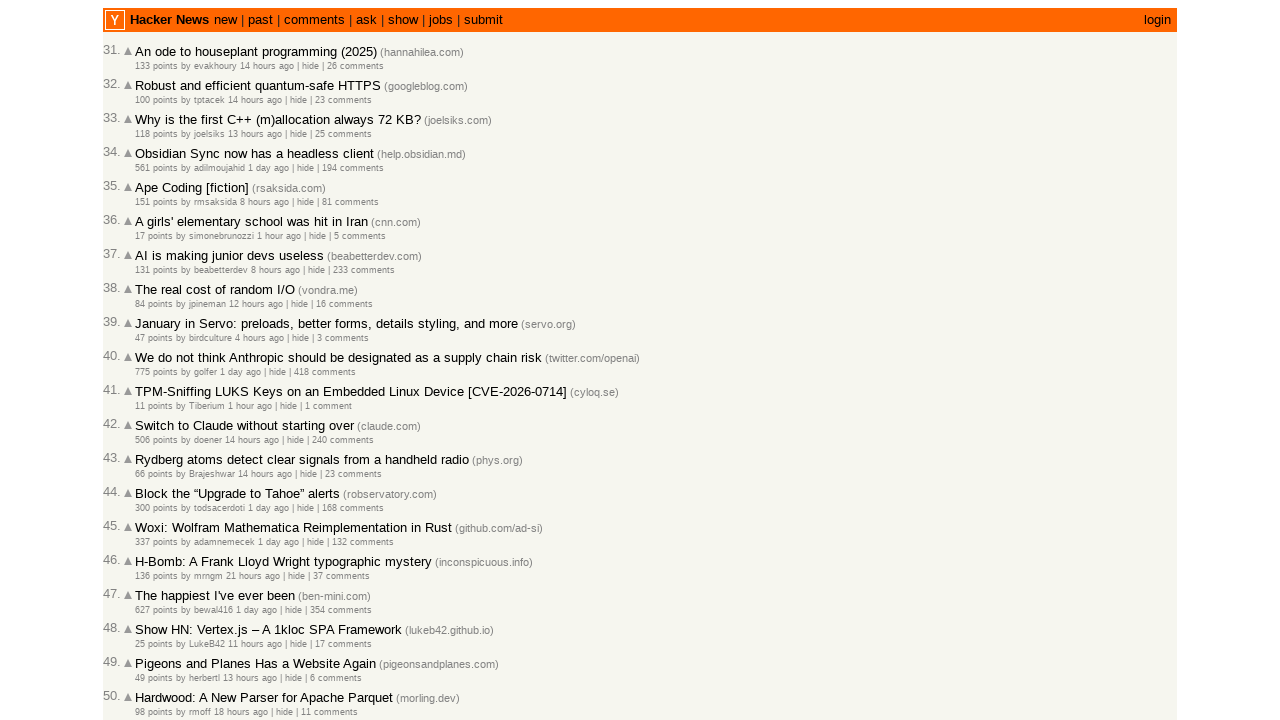

Clicked 'More' button (iteration 2) to load additional articles at (149, 616) on .morelink
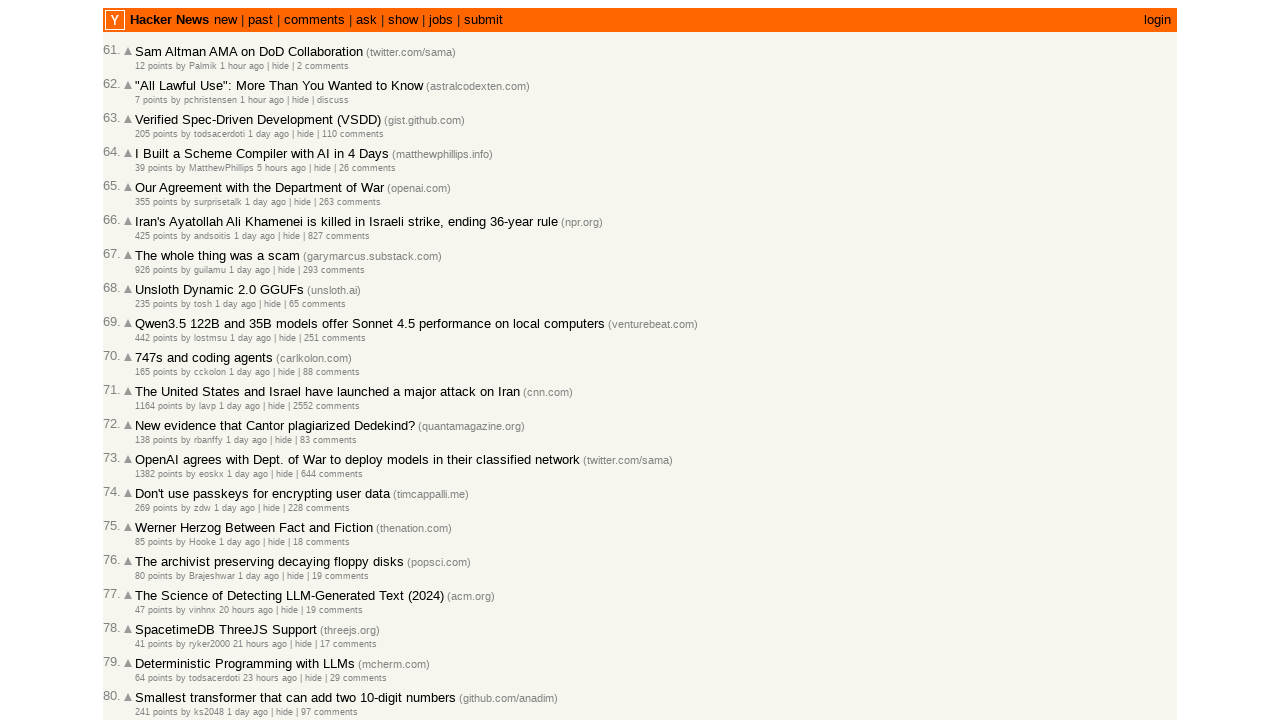

Waited for new articles to load after clicking 'More' (iteration 2)
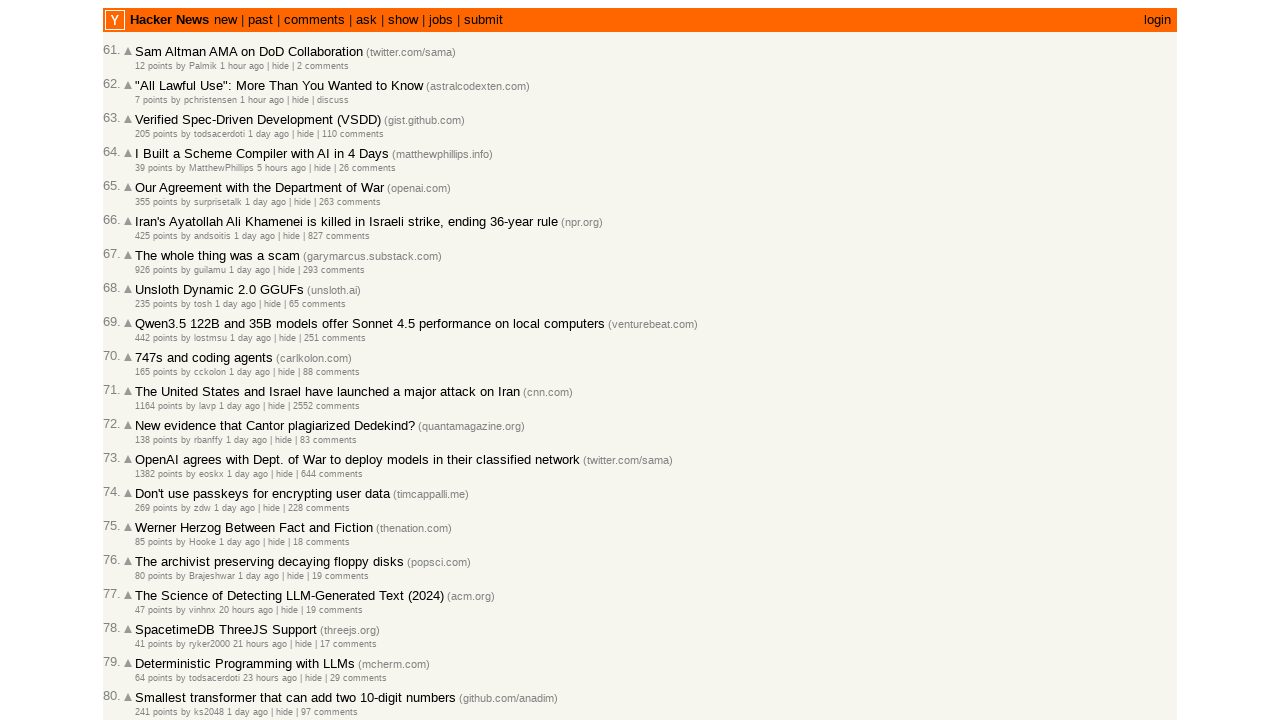

Clicked 'More' button (iteration 3) to load additional articles at (149, 616) on .morelink
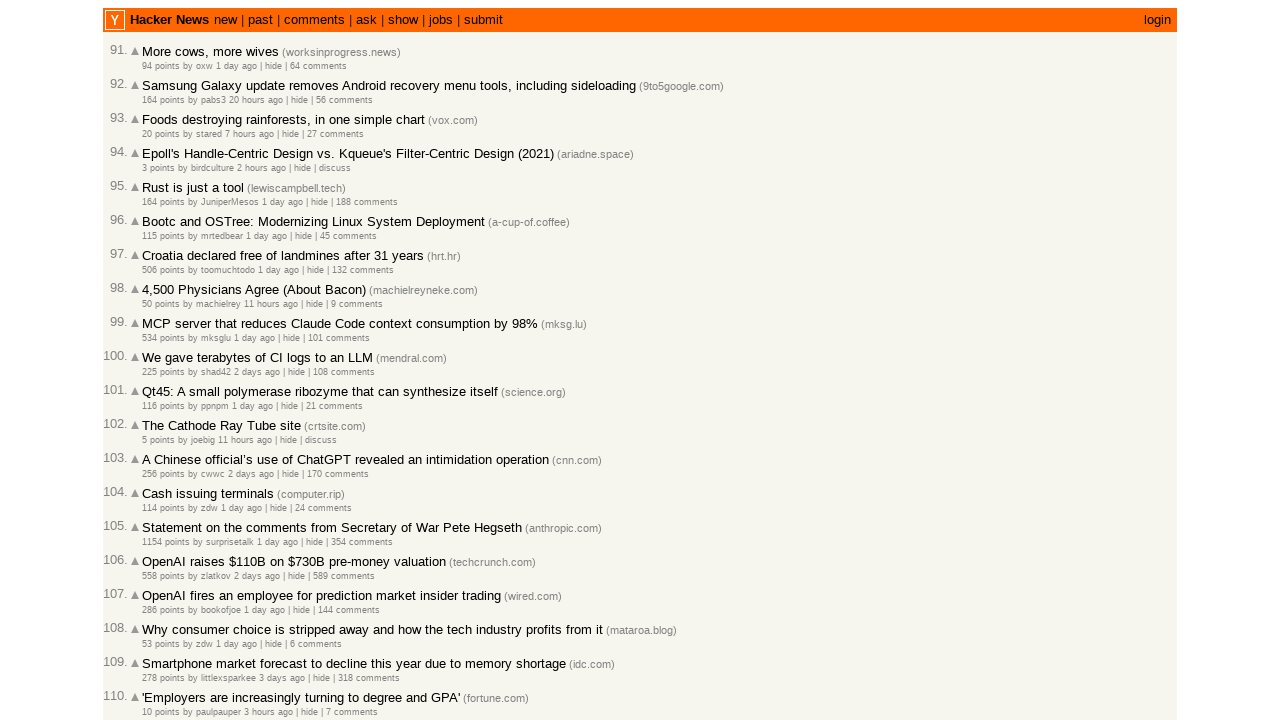

Waited for new articles to load after clicking 'More' (iteration 3)
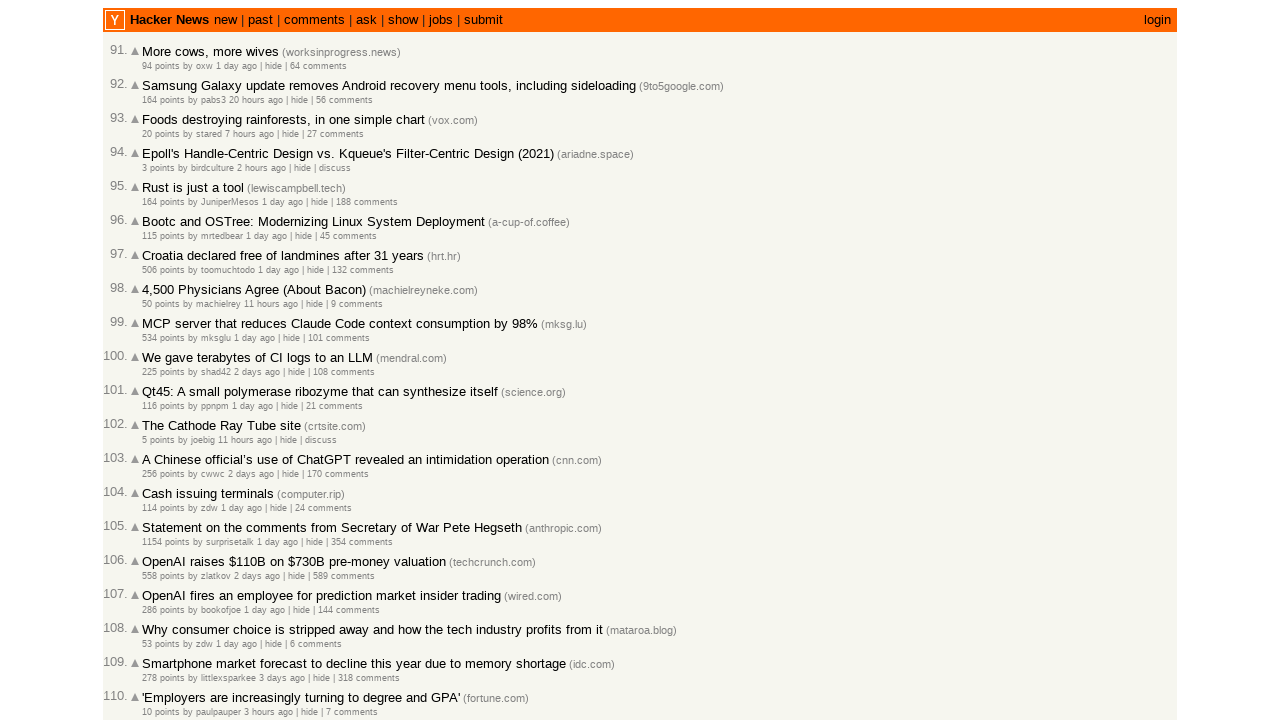

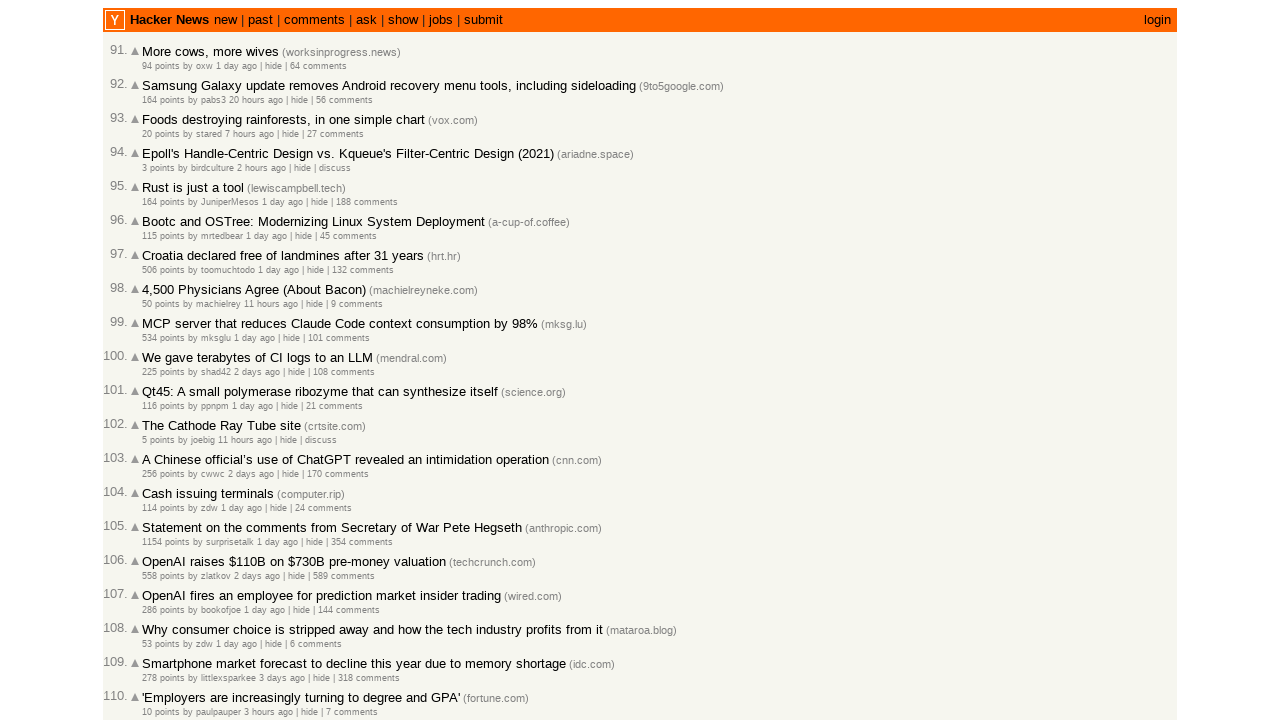